Navigates to a page, finds and clicks a link with a specific calculated text value, then fills out a registration form with personal information and submits it

Starting URL: http://suninjuly.github.io/find_link_text

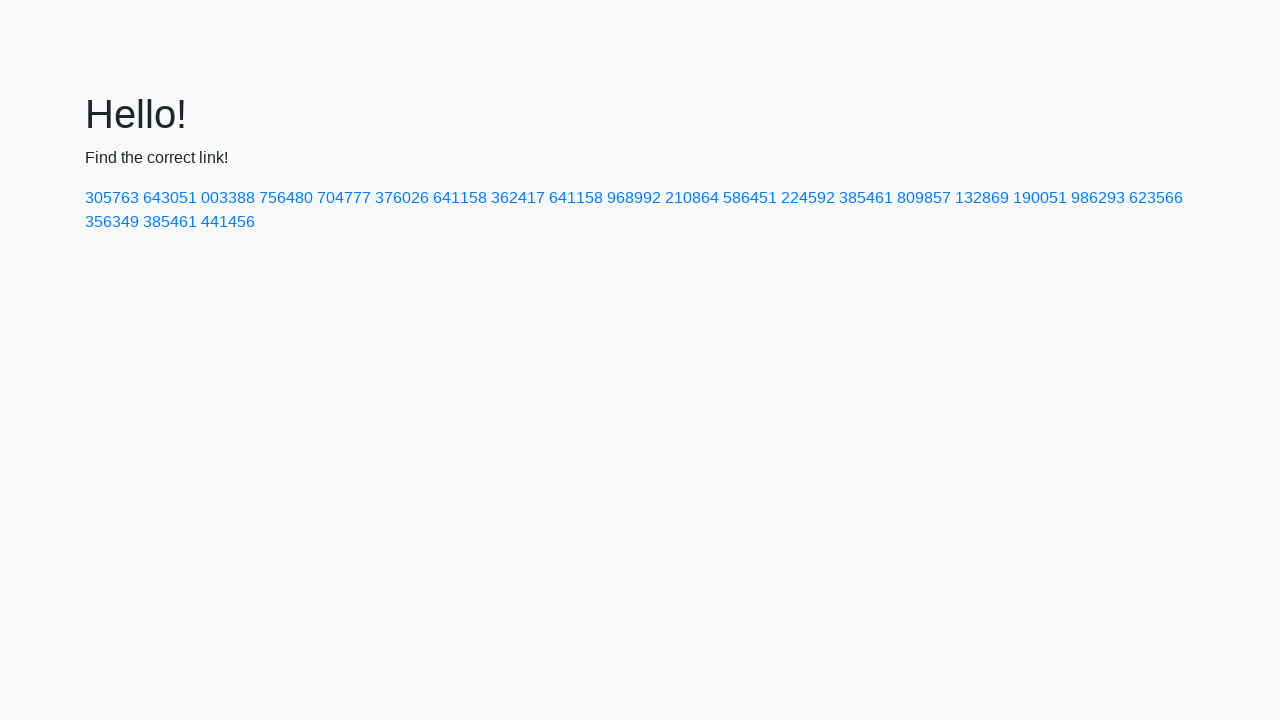

Navigated to http://suninjuly.github.io/find_link_text
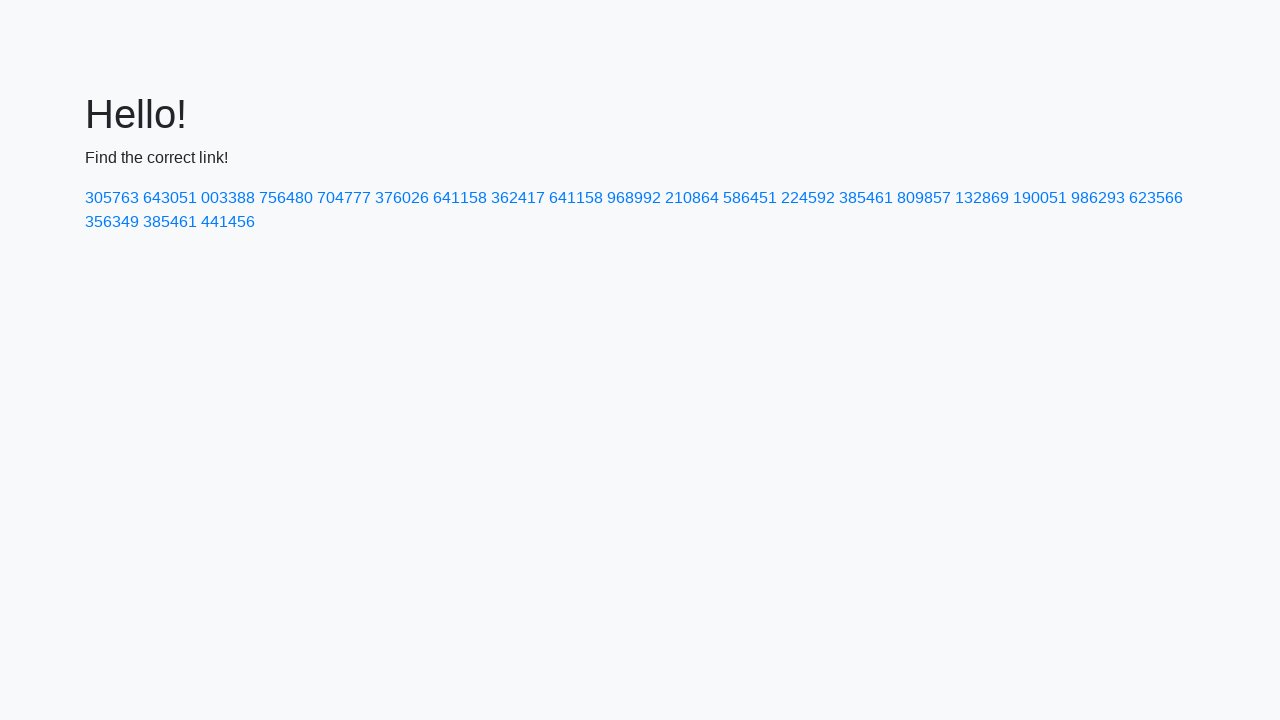

Clicked link with calculated text value: 224592 at (808, 198) on a:has-text('224592')
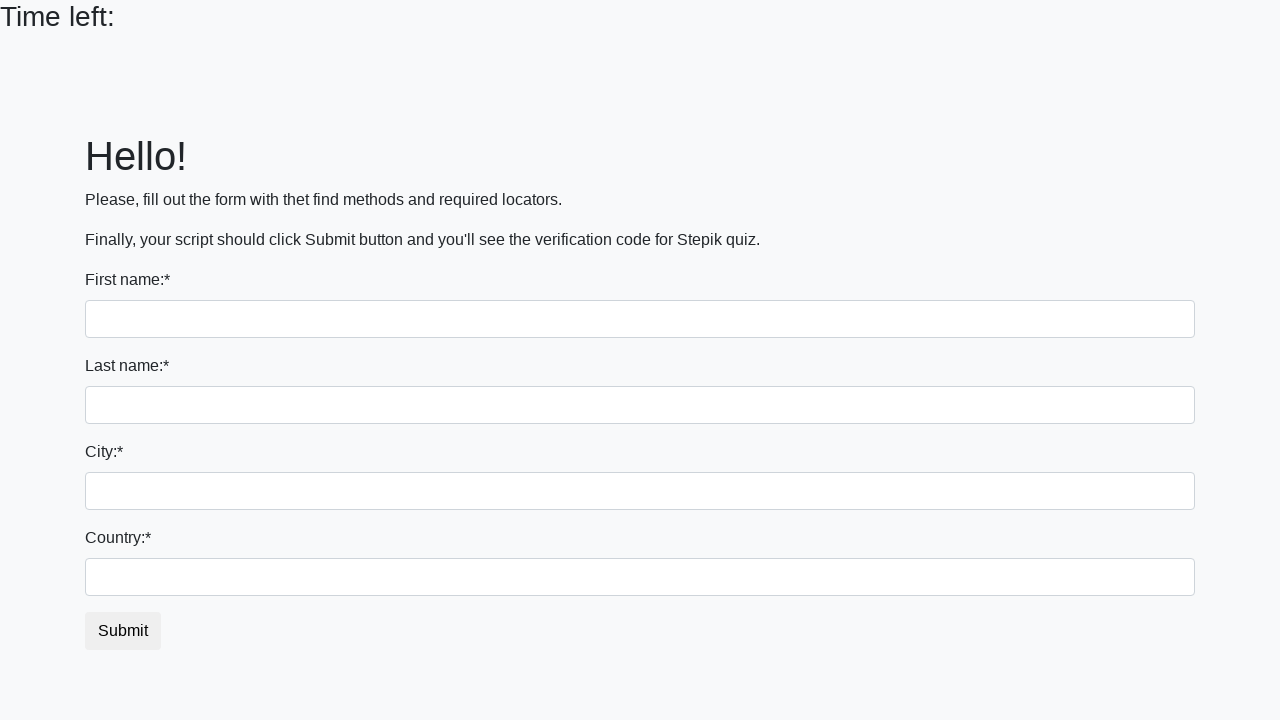

Filled first name field with 'Kyryl' on input[name='first_name']
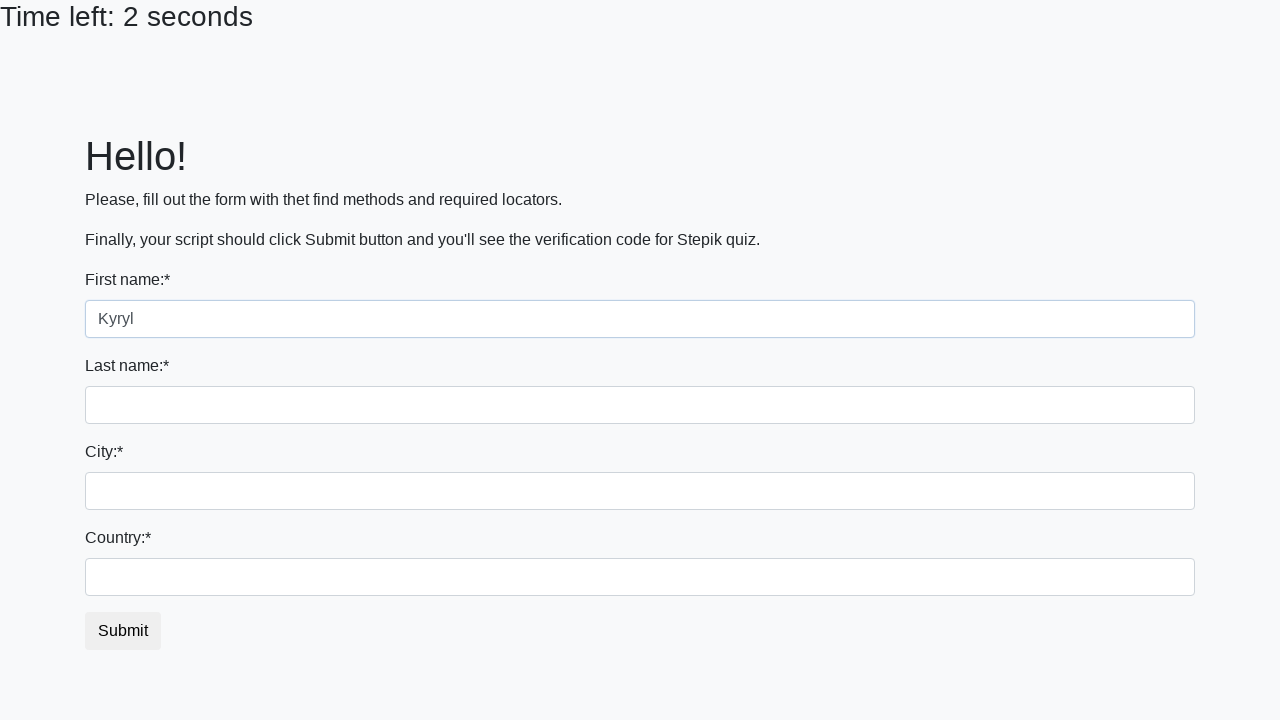

Filled last name field with 'And' on input[name='last_name']
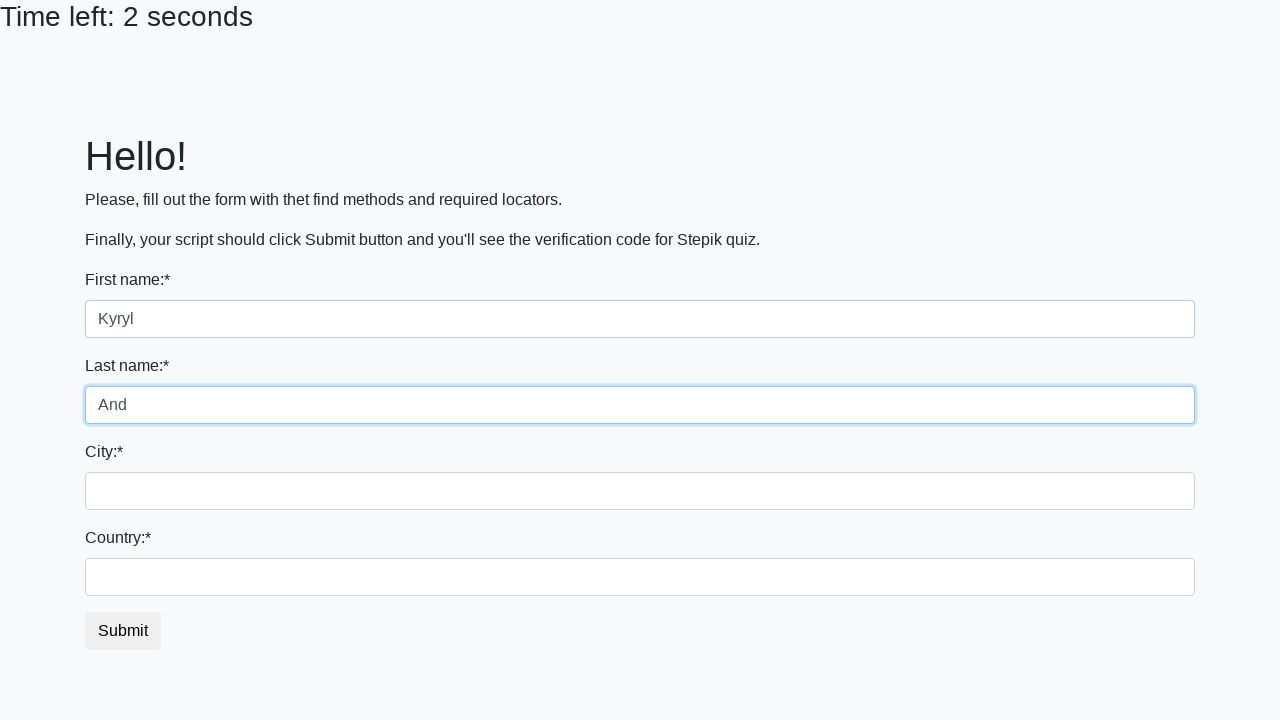

Filled city field with 'Kyiv' on input.form-control.city
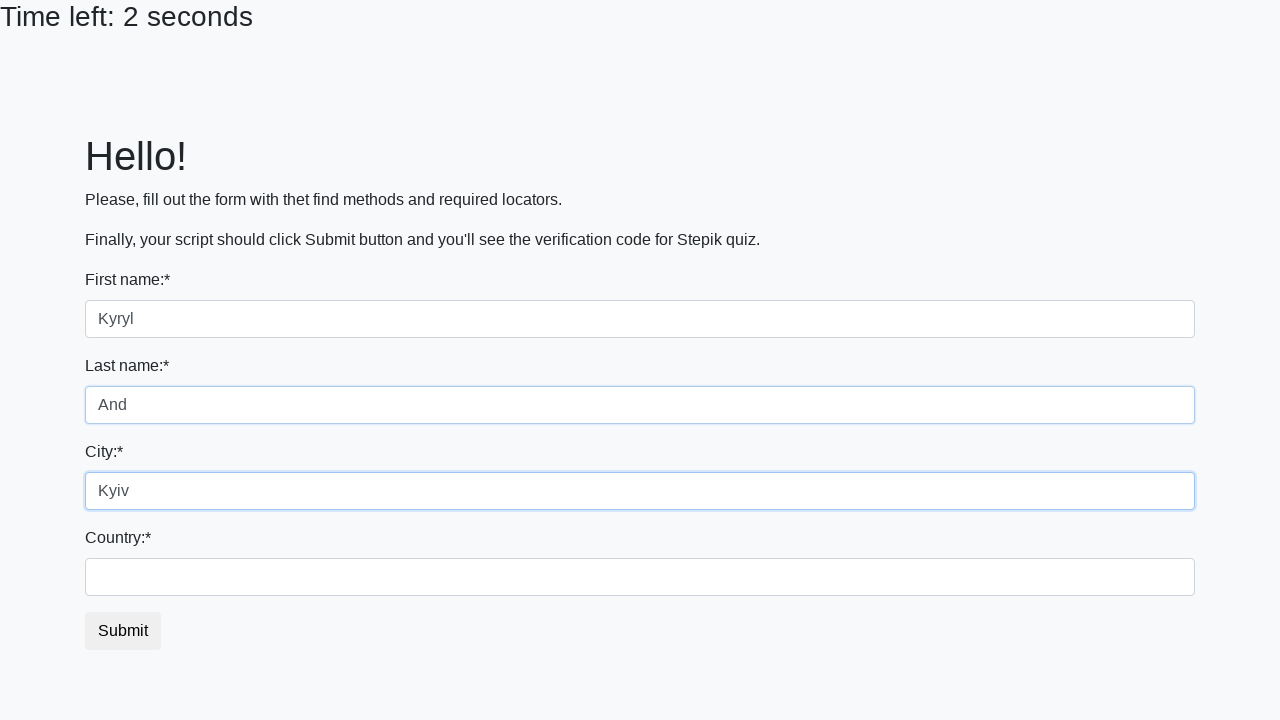

Filled country field with 'Ukraine' on input#country.form-control
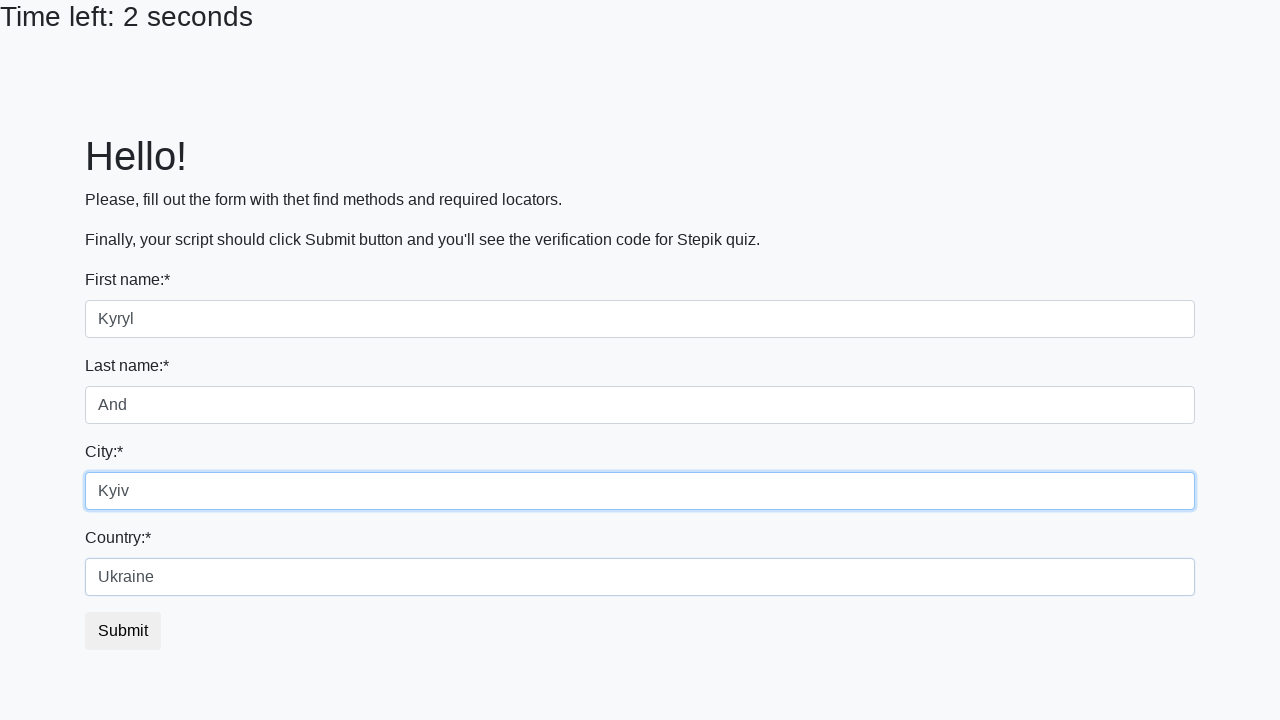

Clicked submit button to register at (123, 631) on button.btn.btn-default
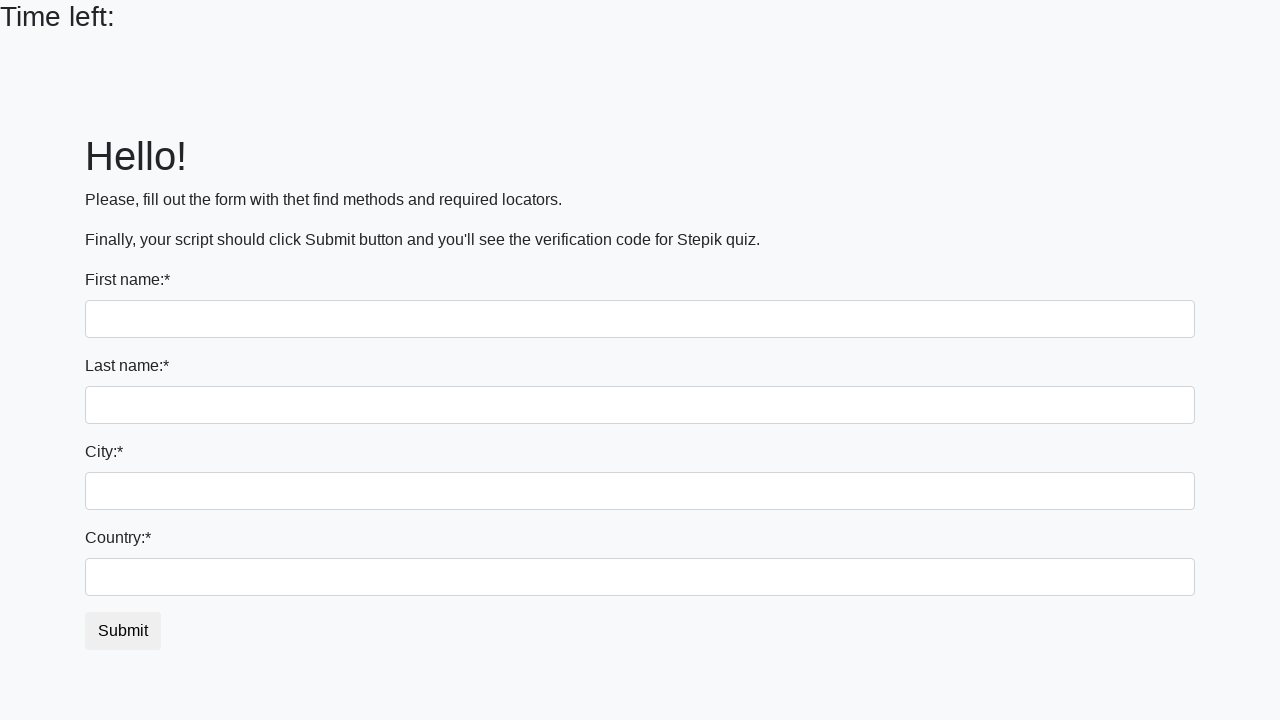

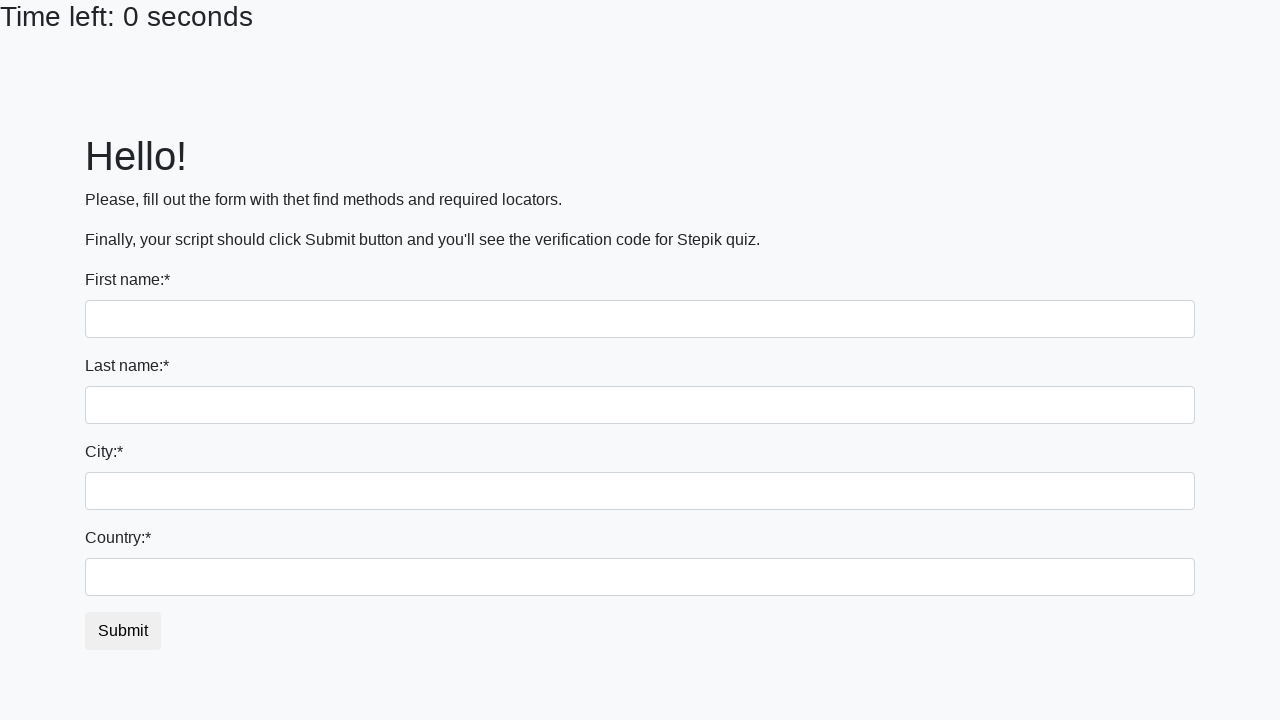